Tests the Selenium web form demo by filling in text input, password, dropdown selection, and date fields, then submitting the form and verifying the success message.

Starting URL: https://www.selenium.dev/selenium/web/web-form.html

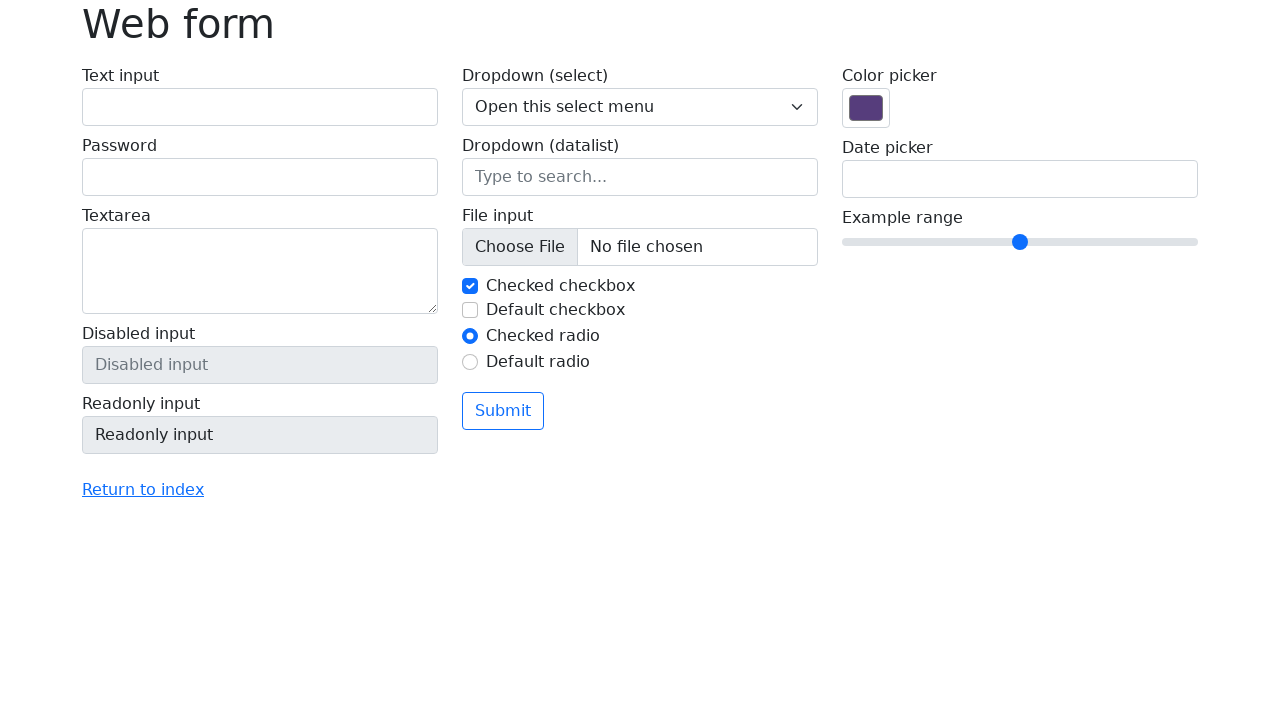

Filled text input field with 'AutomationUser' on #my-text-id
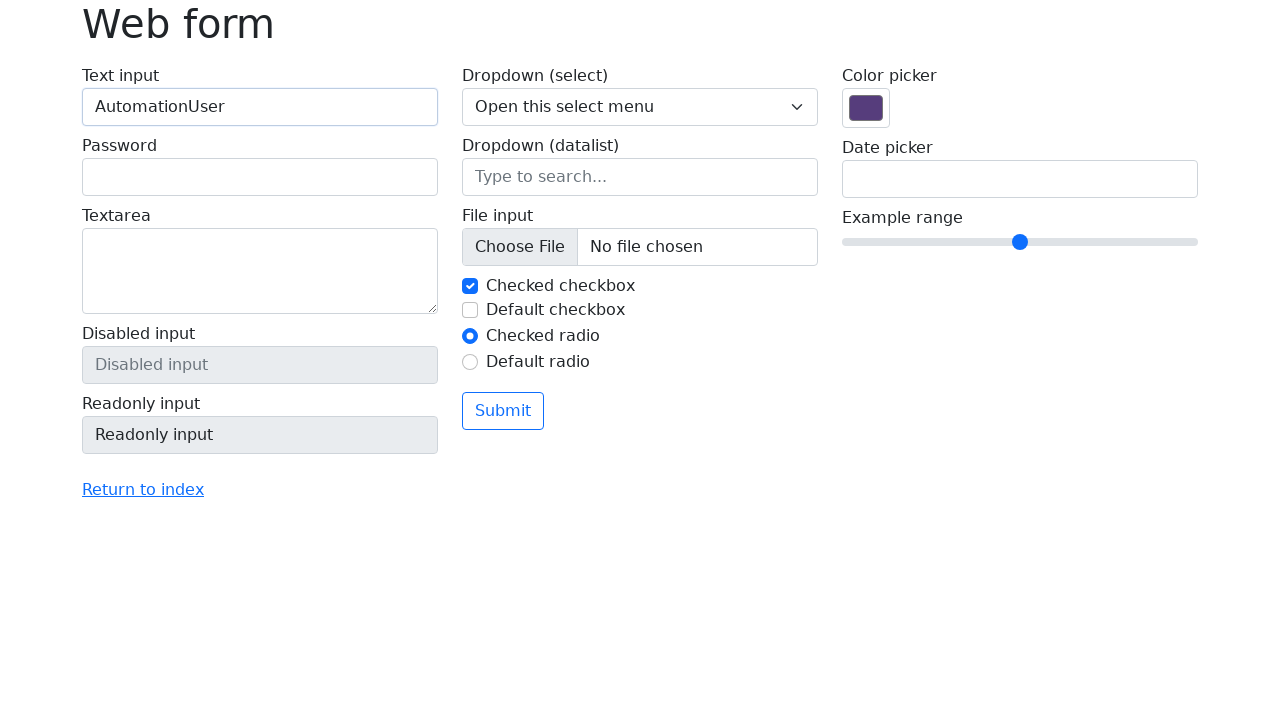

Filled password field with 'SecurePass456' on input[name='my-password']
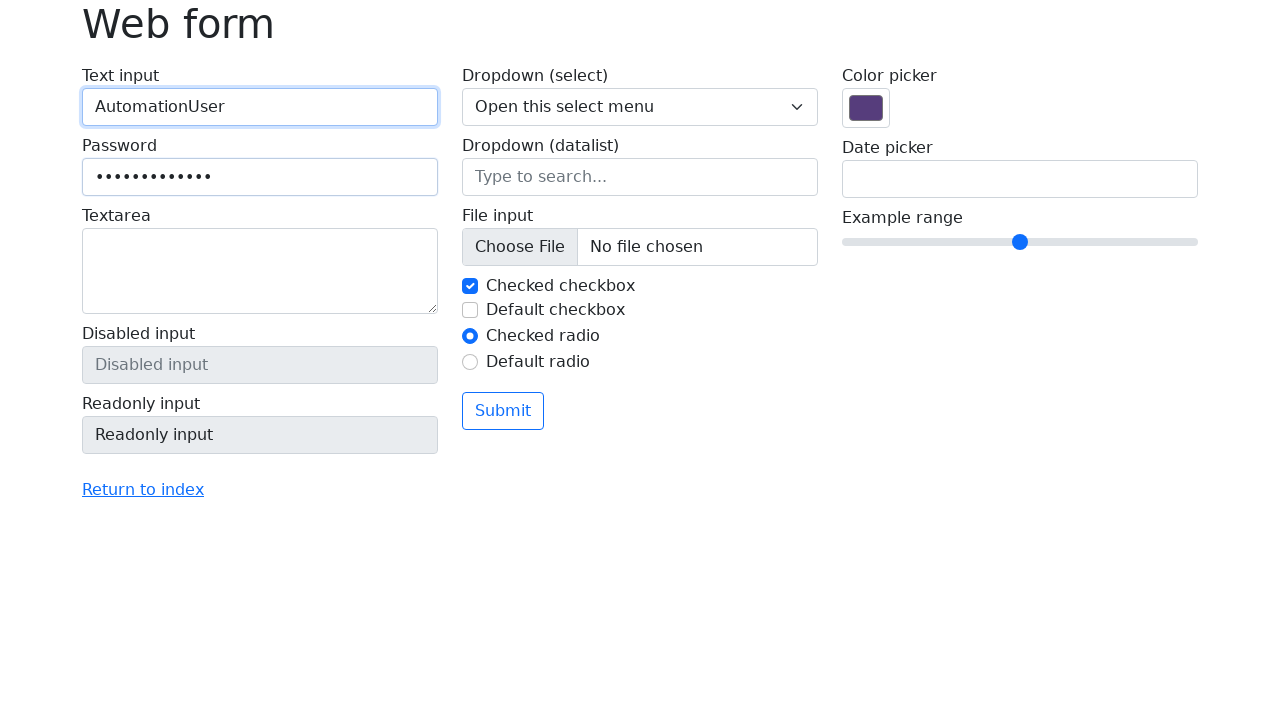

Selected option '2' from dropdown menu on select[name='my-select']
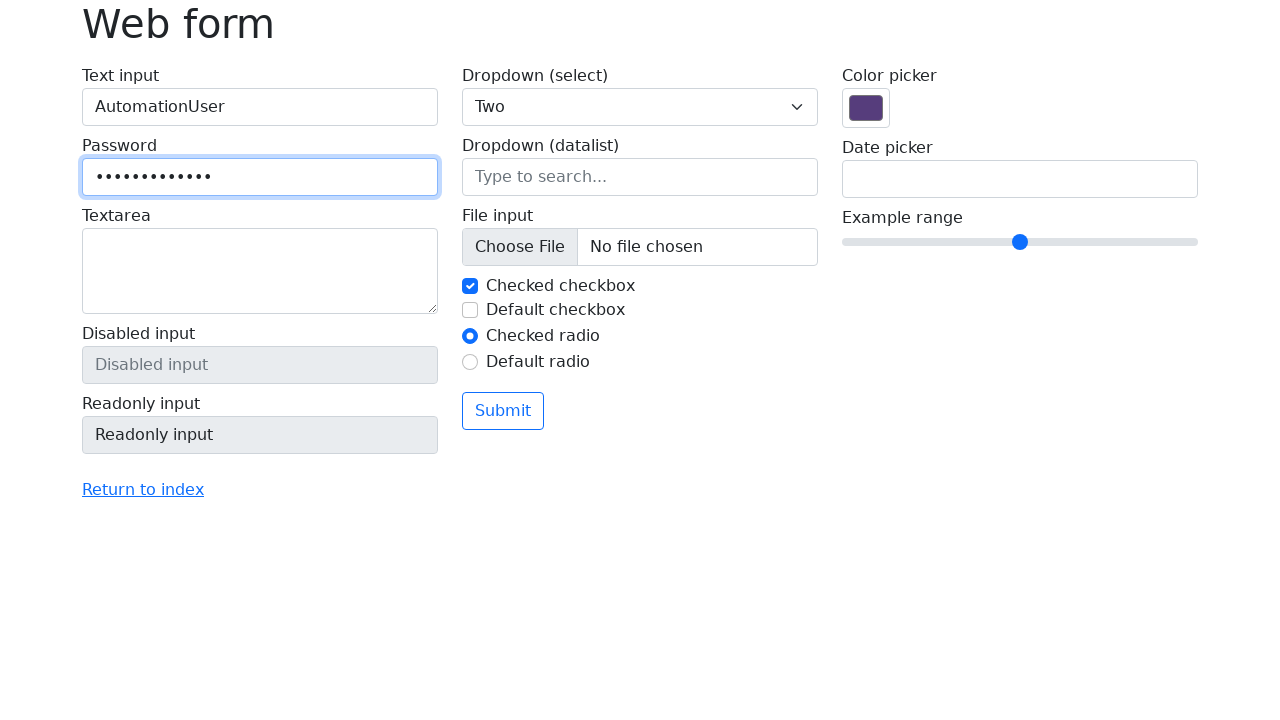

Filled date input field with '03/15/2024' on input[name='my-date']
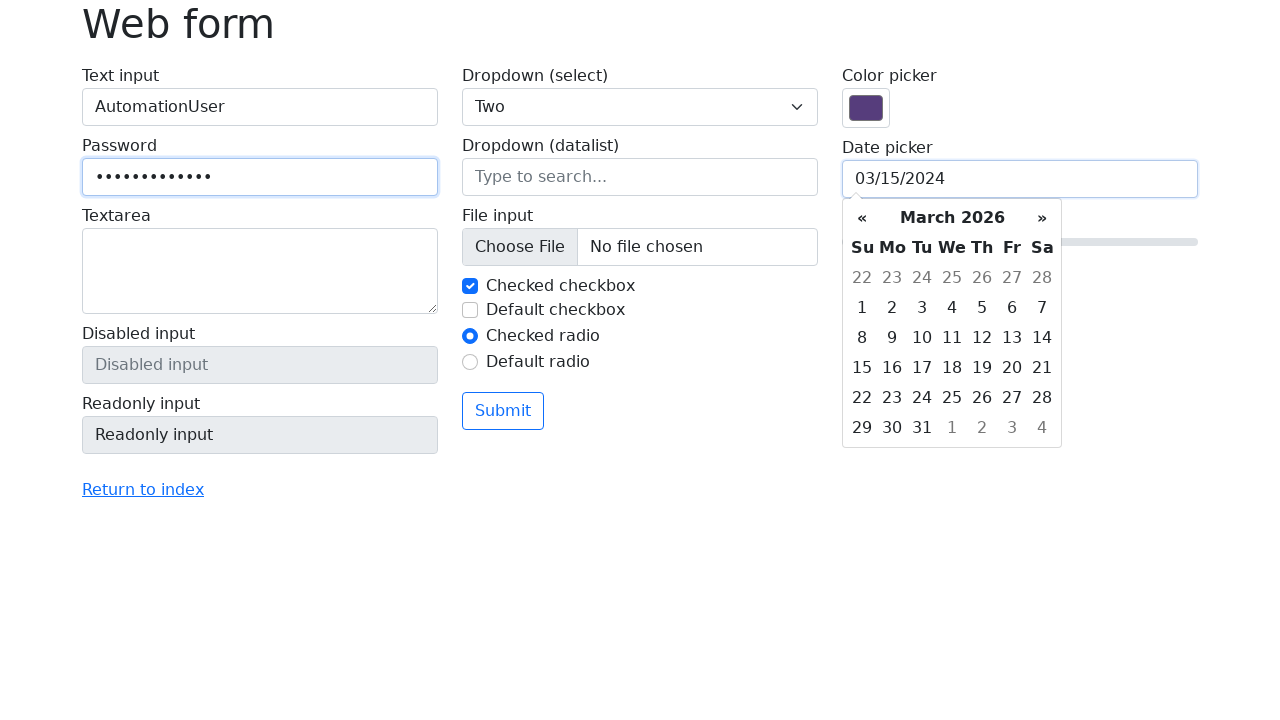

Clicked submit button to submit the form at (503, 411) on button[type='submit']
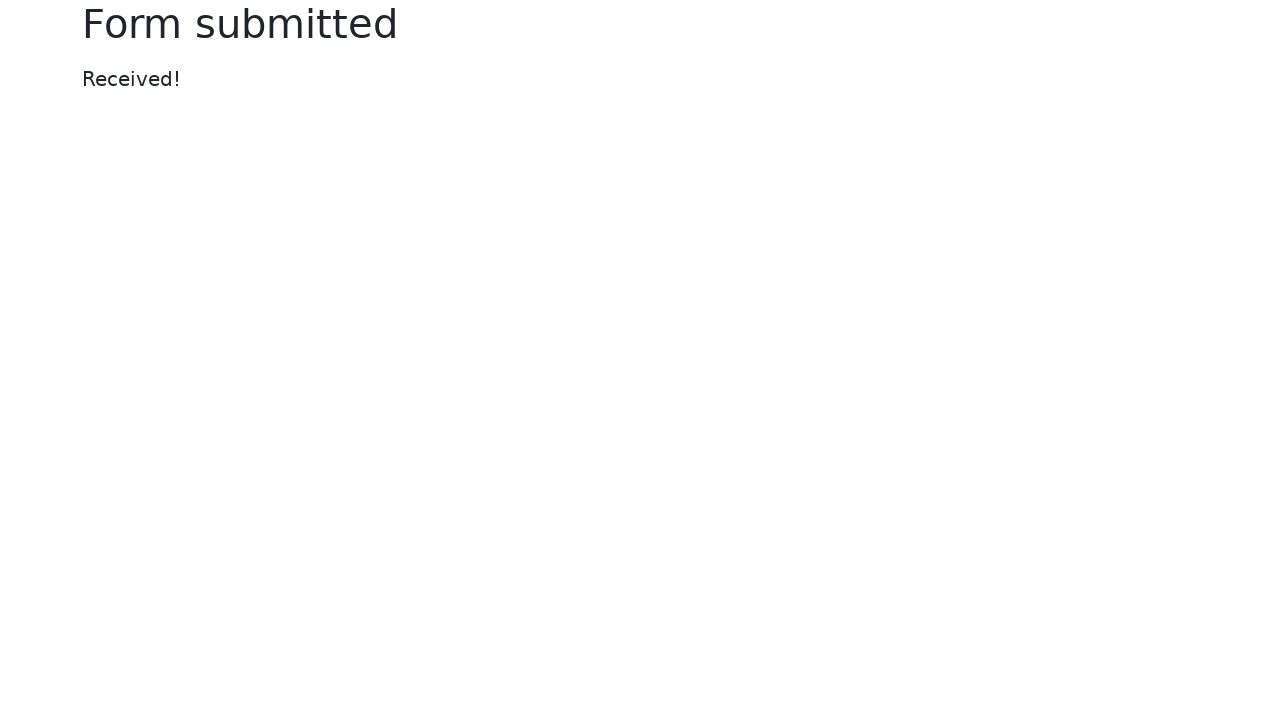

Success message element loaded on target page
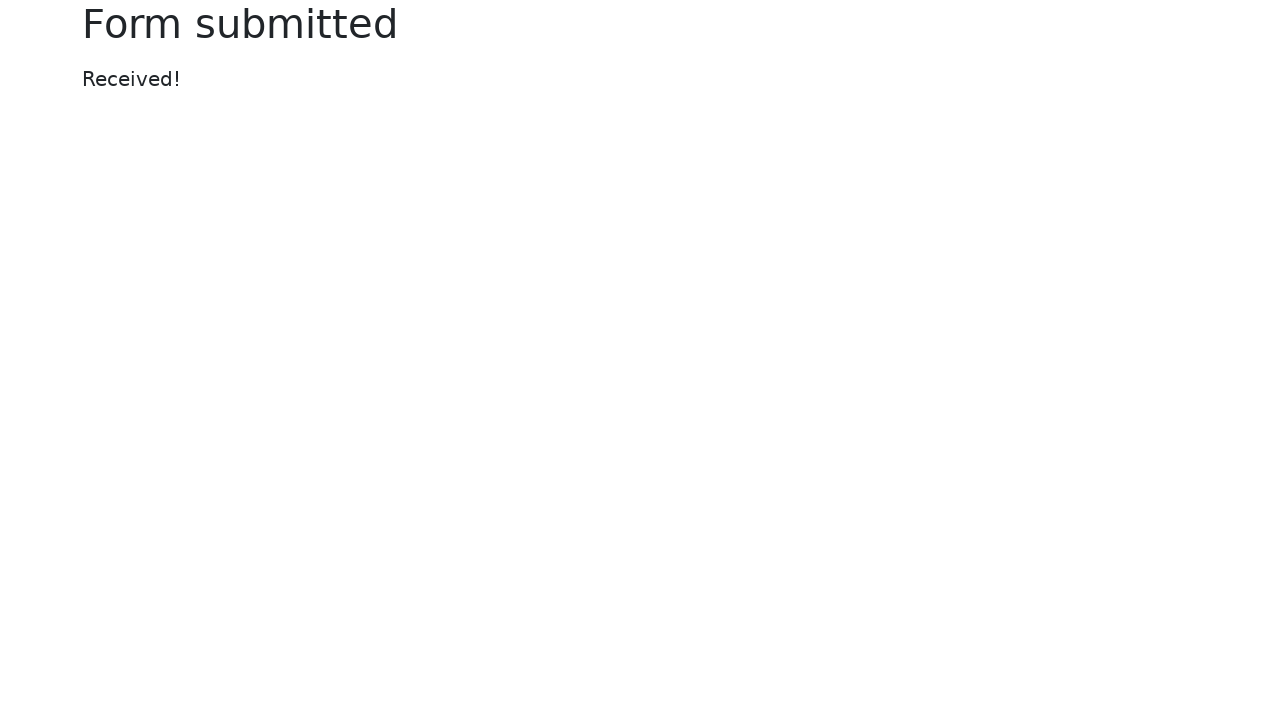

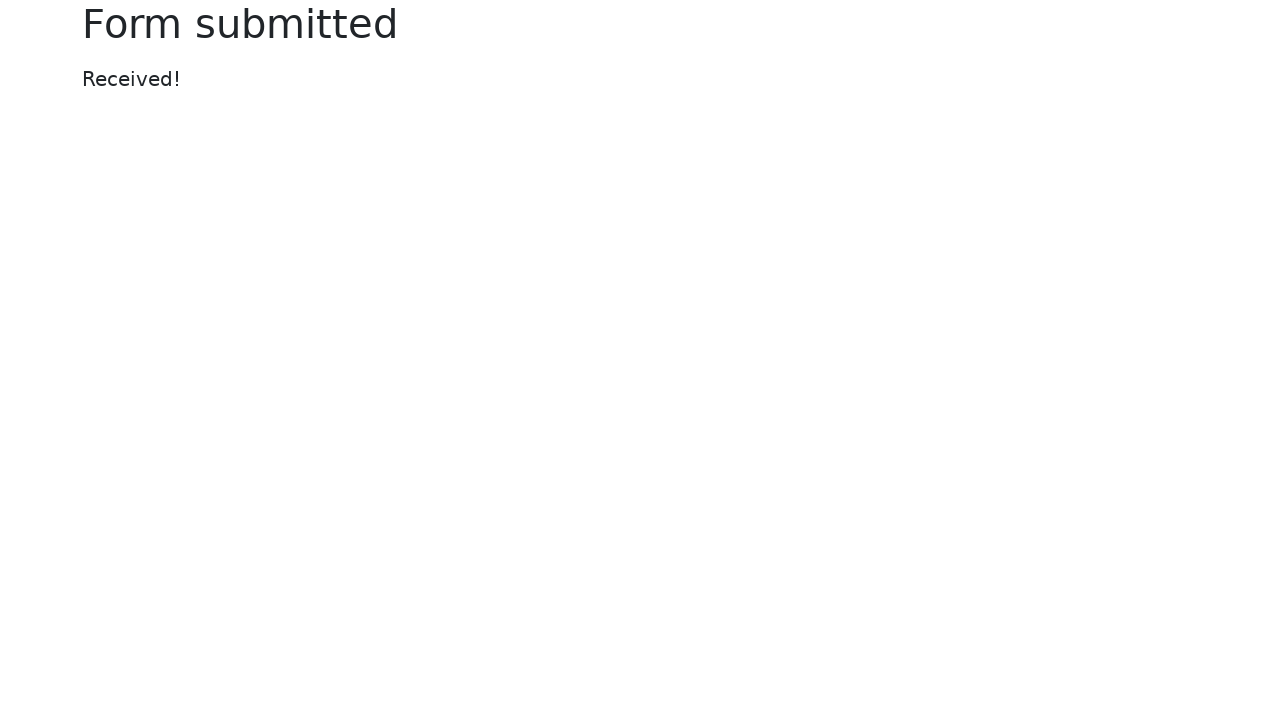